Navigates to the Emol news website and sets the browser to fullscreen mode

Starting URL: https://www.emol.com/

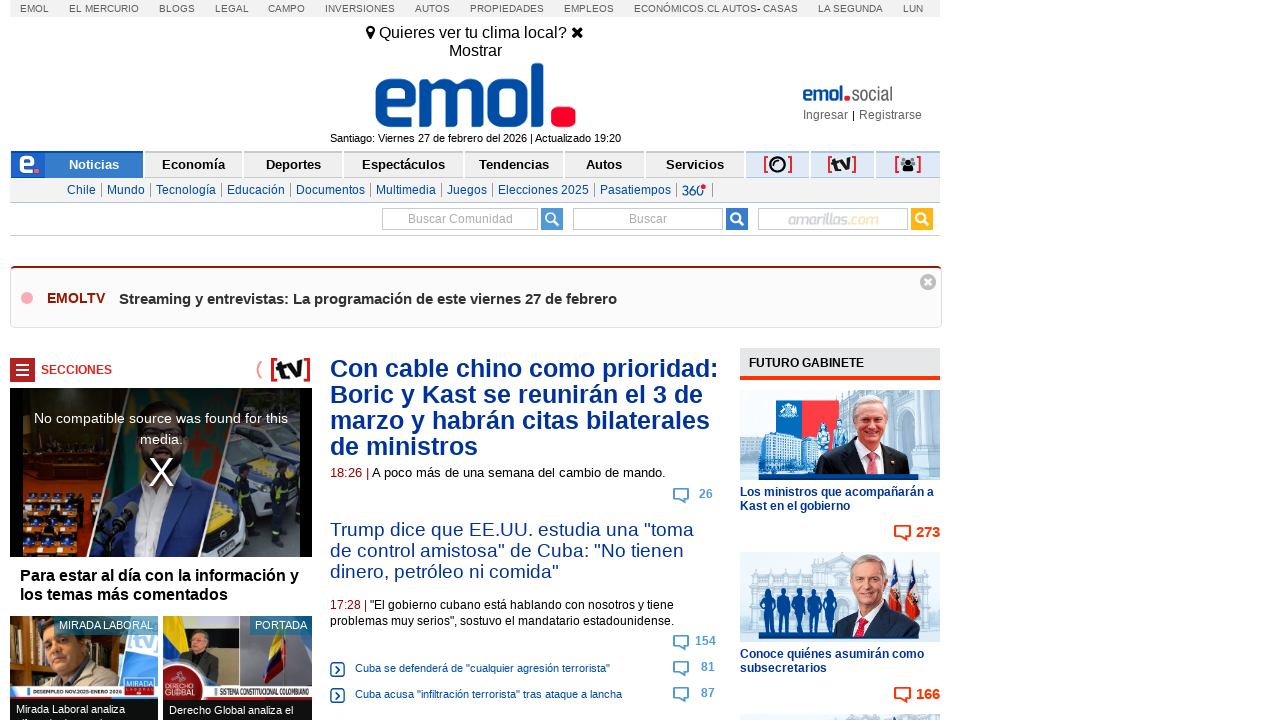

Navigated to Emol news website
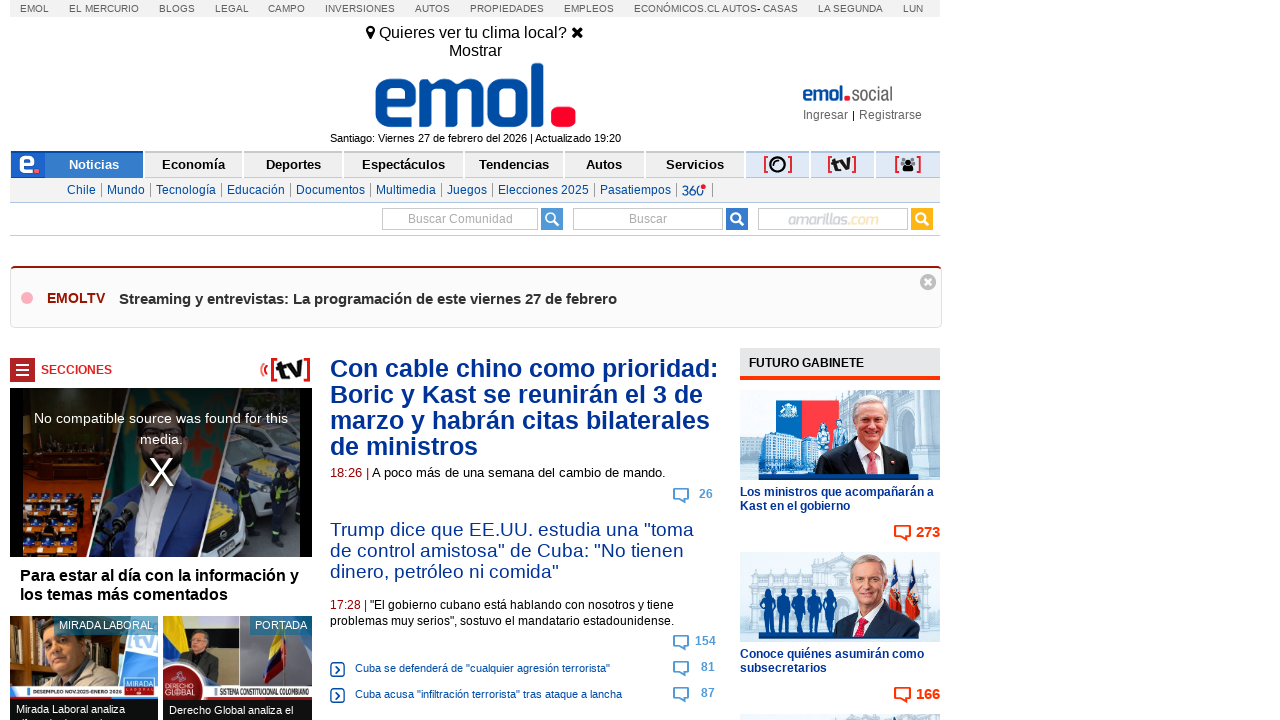

Set browser to fullscreen mode (1920x1080)
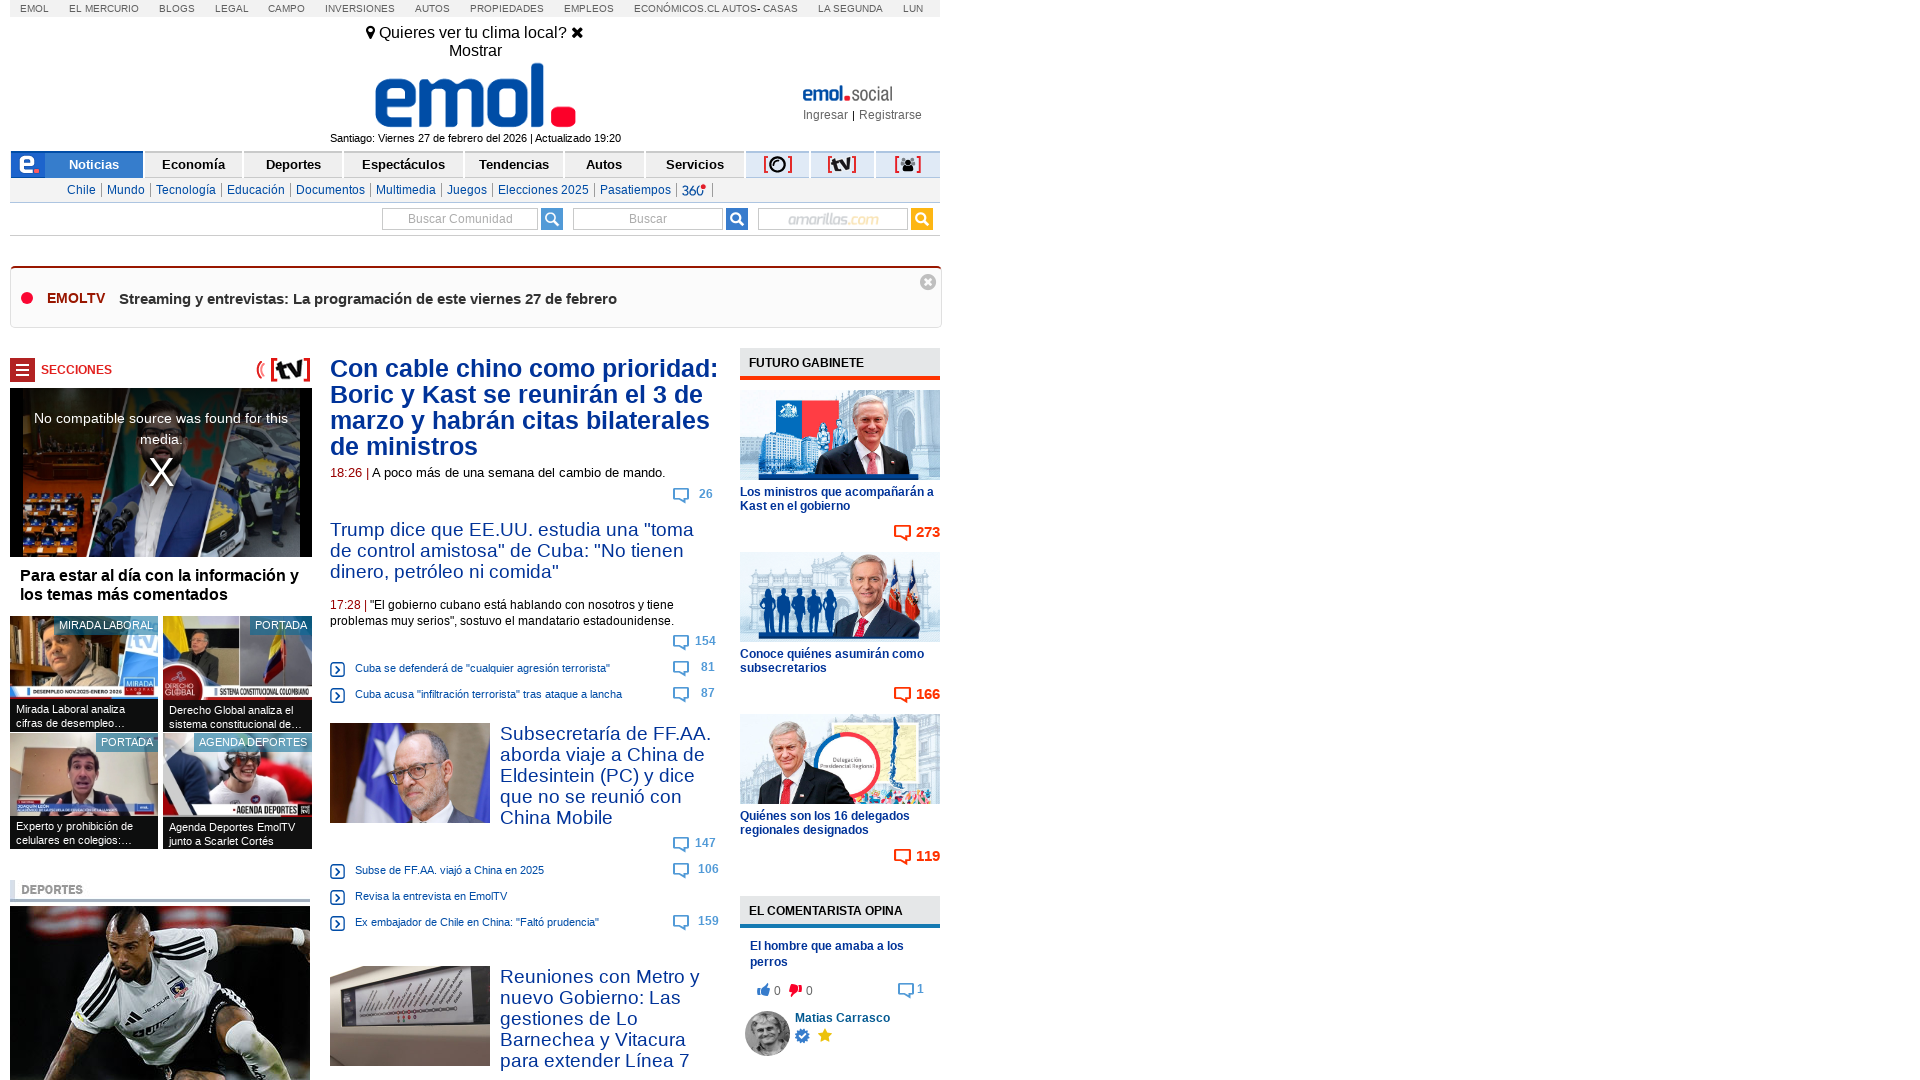

Page fully loaded
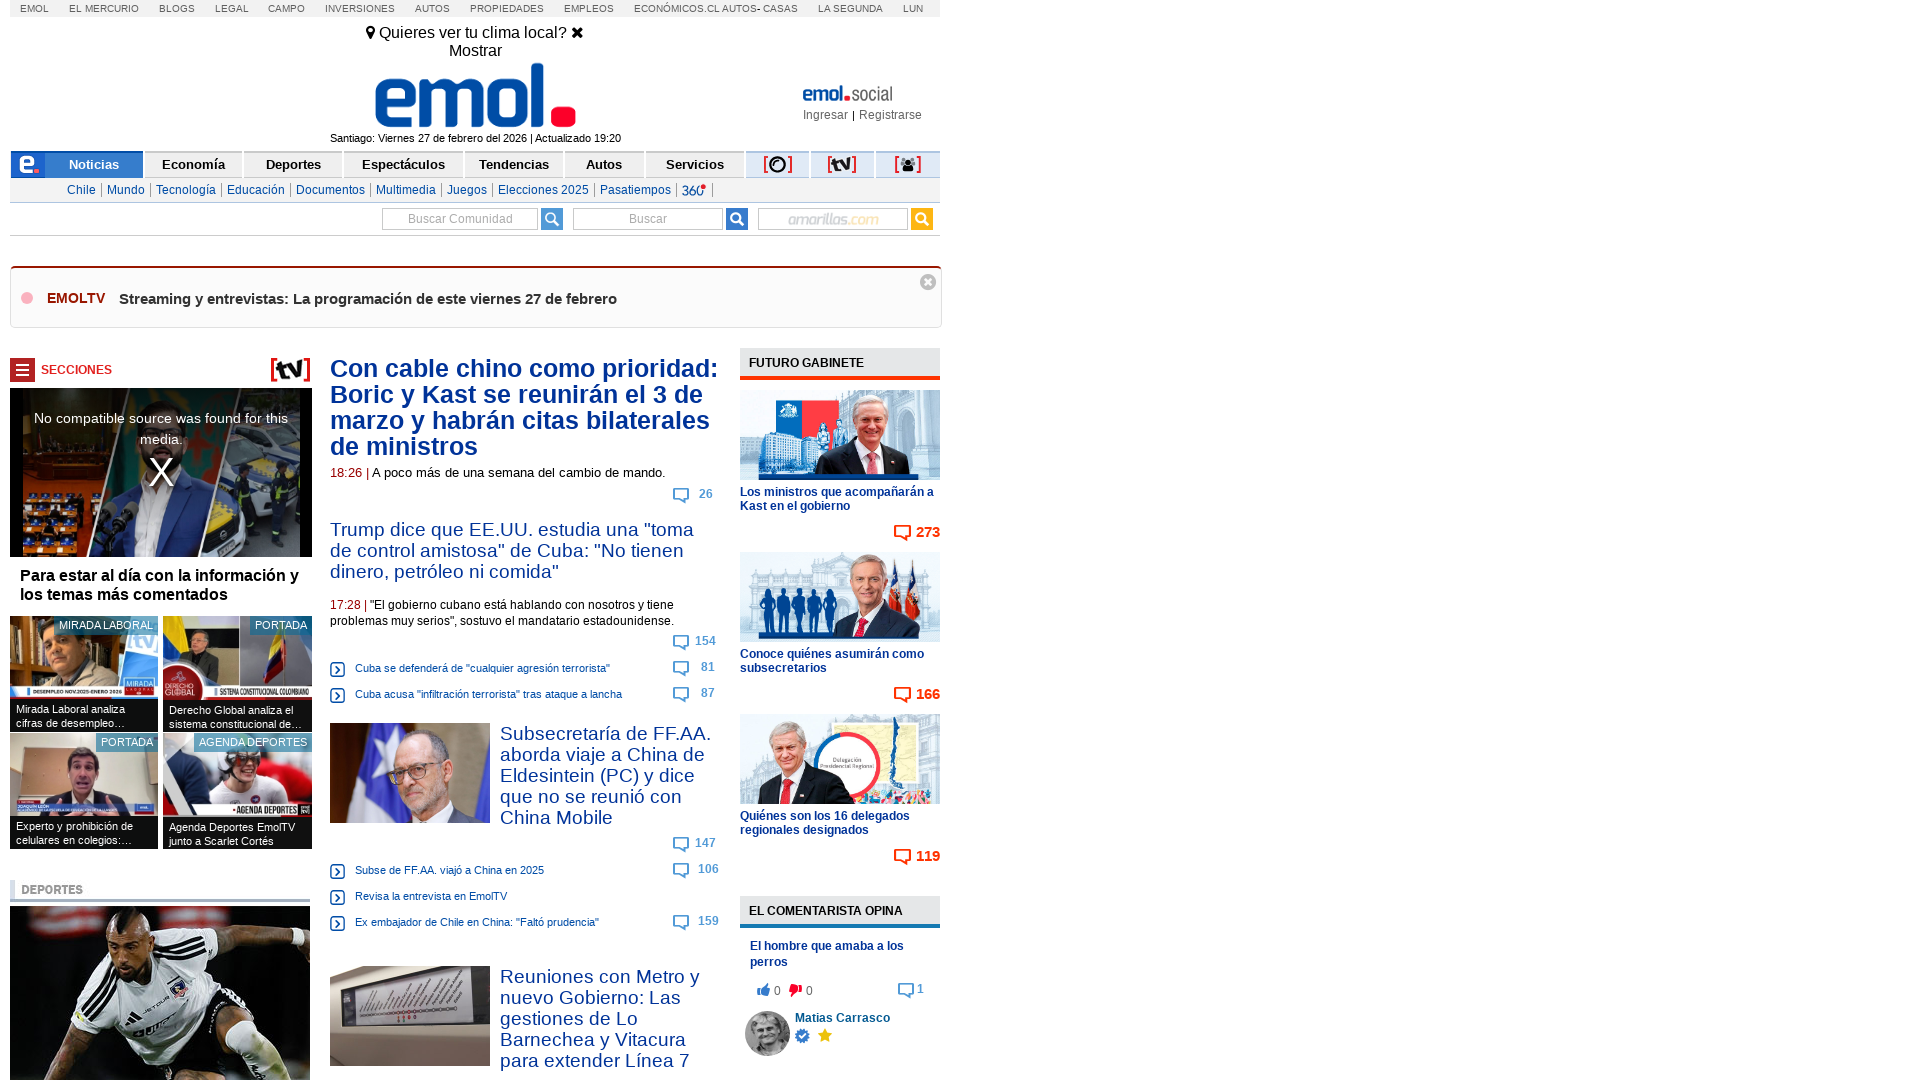

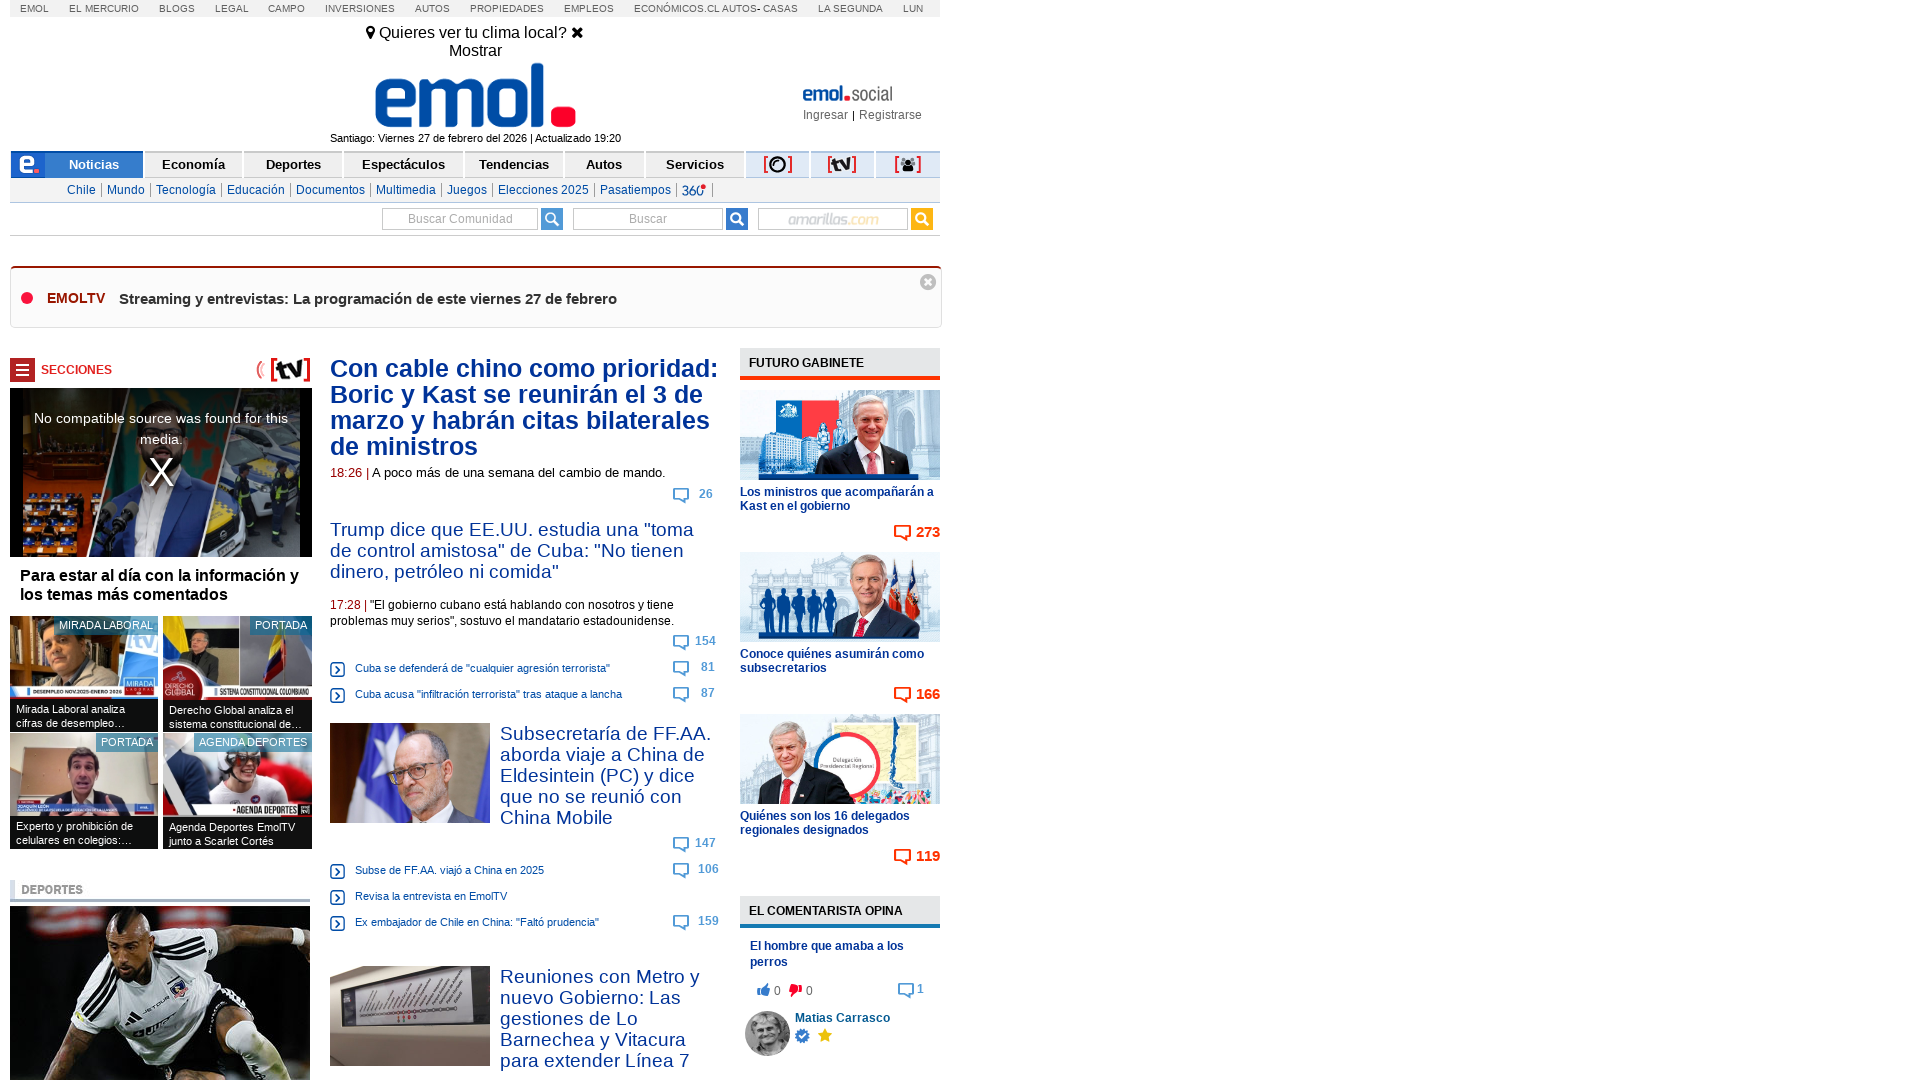